Tests text input functionality by entering text in a text box, clicking the result button, and verifying the output

Starting URL: https://kristinek.github.io/site/examples/actions

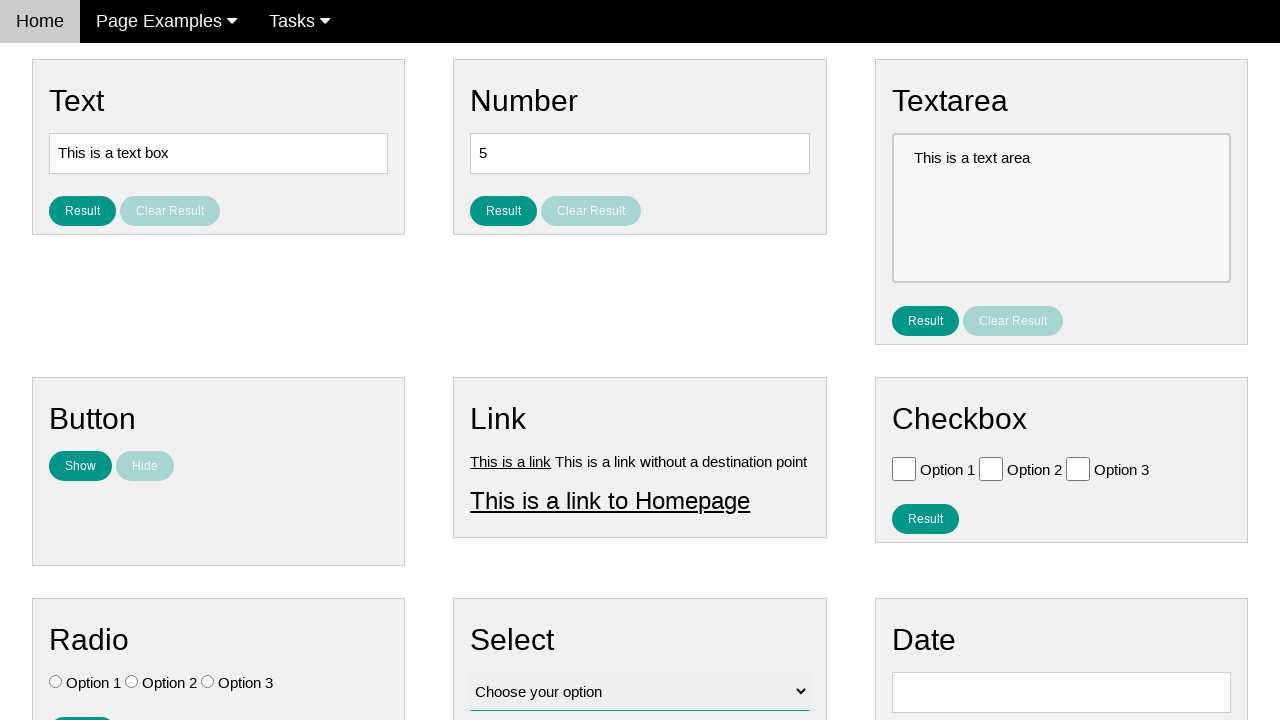

Cleared text input field on #text
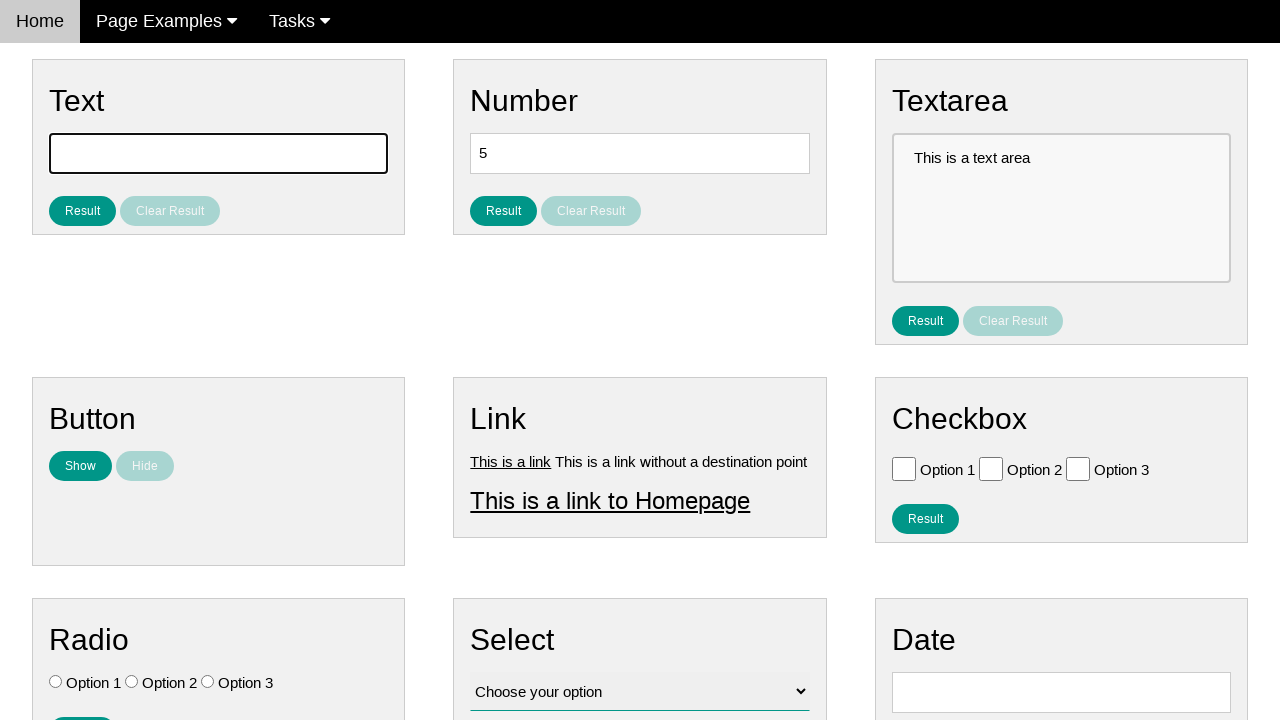

Entered 'hello' in text input field on #text
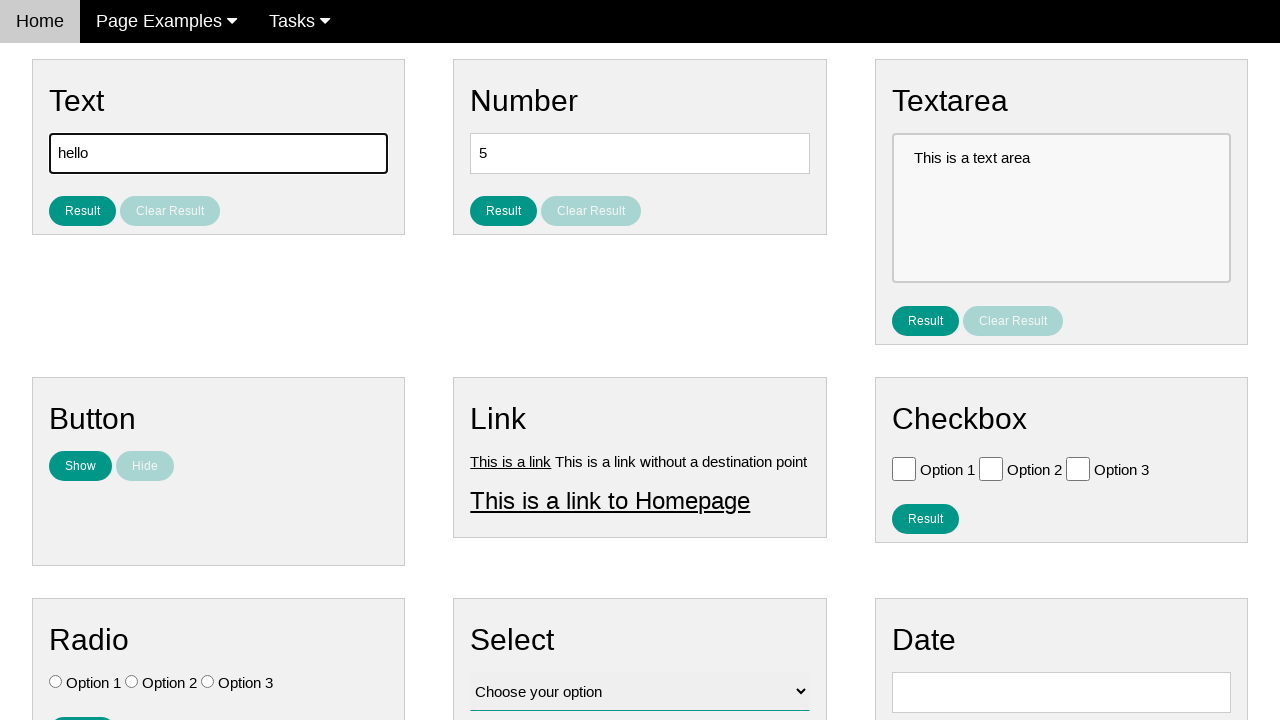

Clicked result button for text at (82, 211) on #result_button_text
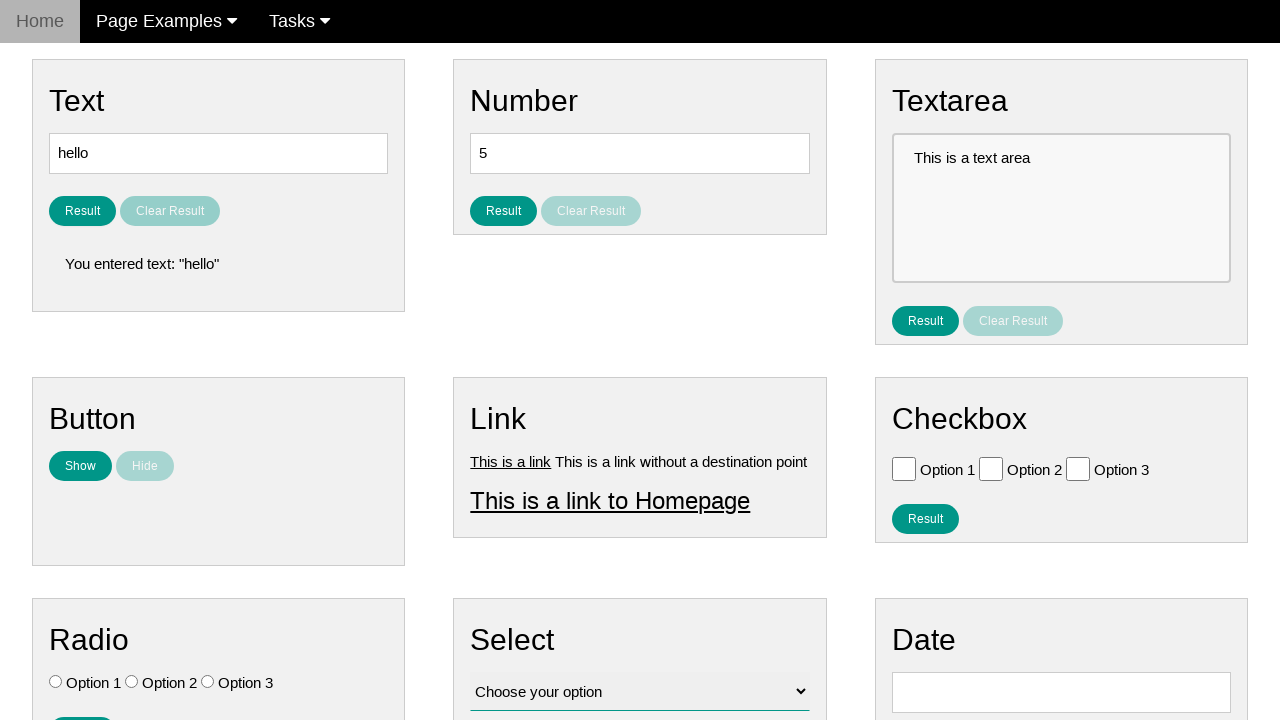

Retrieved result text content
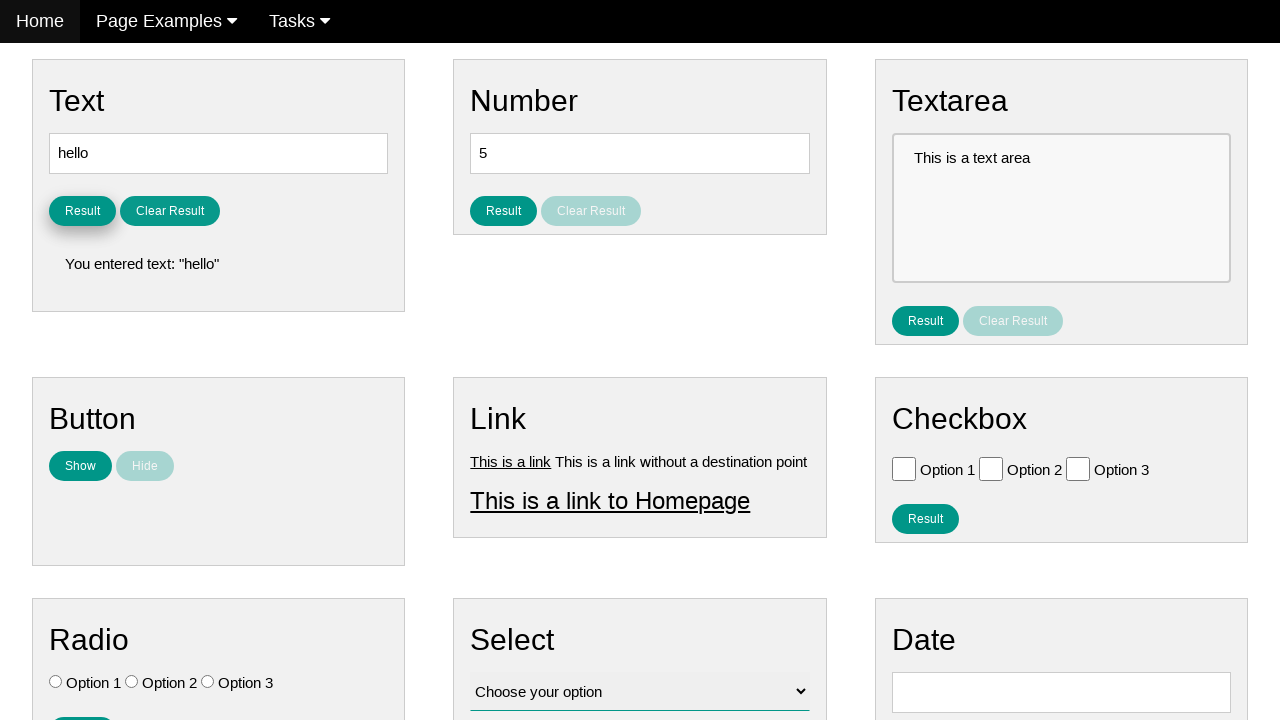

Verified result text matches expected output
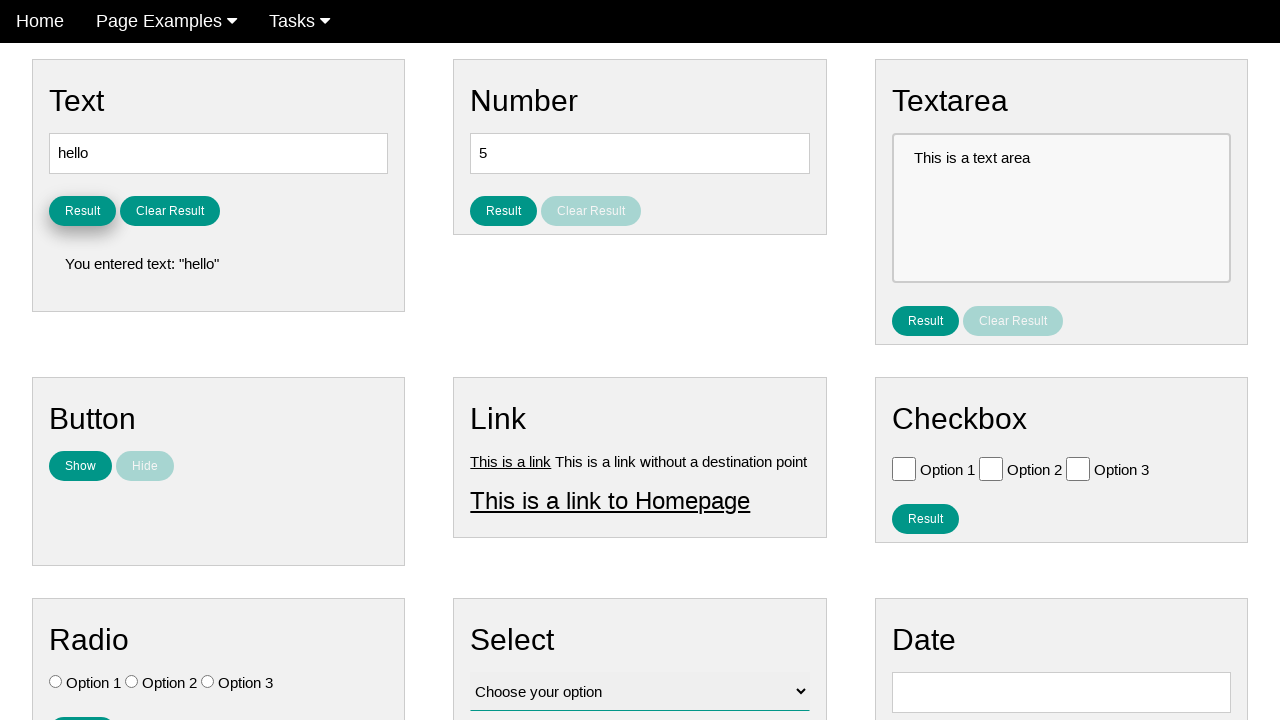

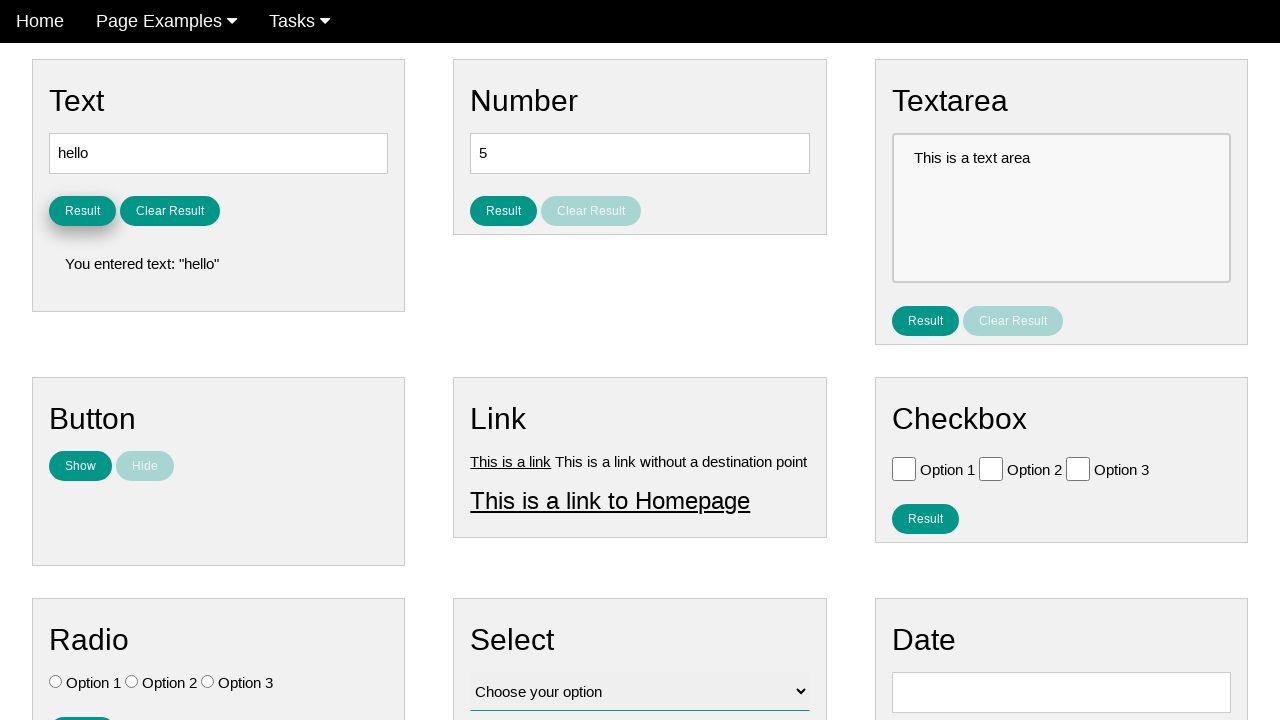